Tests the Contact Us form by clicking the Contact Us link, then filling out all form fields including dropdowns for help topic, product interest, country, and state, plus text fields for personal information and comments.

Starting URL: https://www.telerik.com/

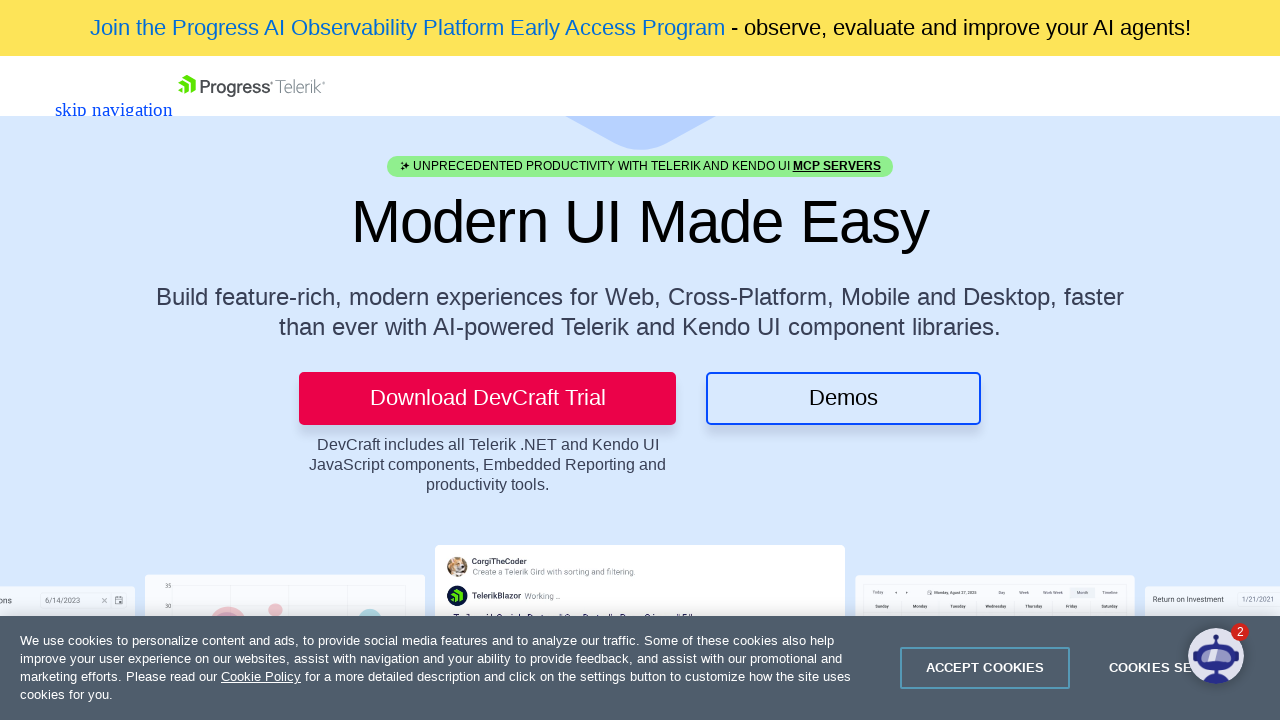

Clicked Contact Us link at (83, 85) on a[title='Contact Us']
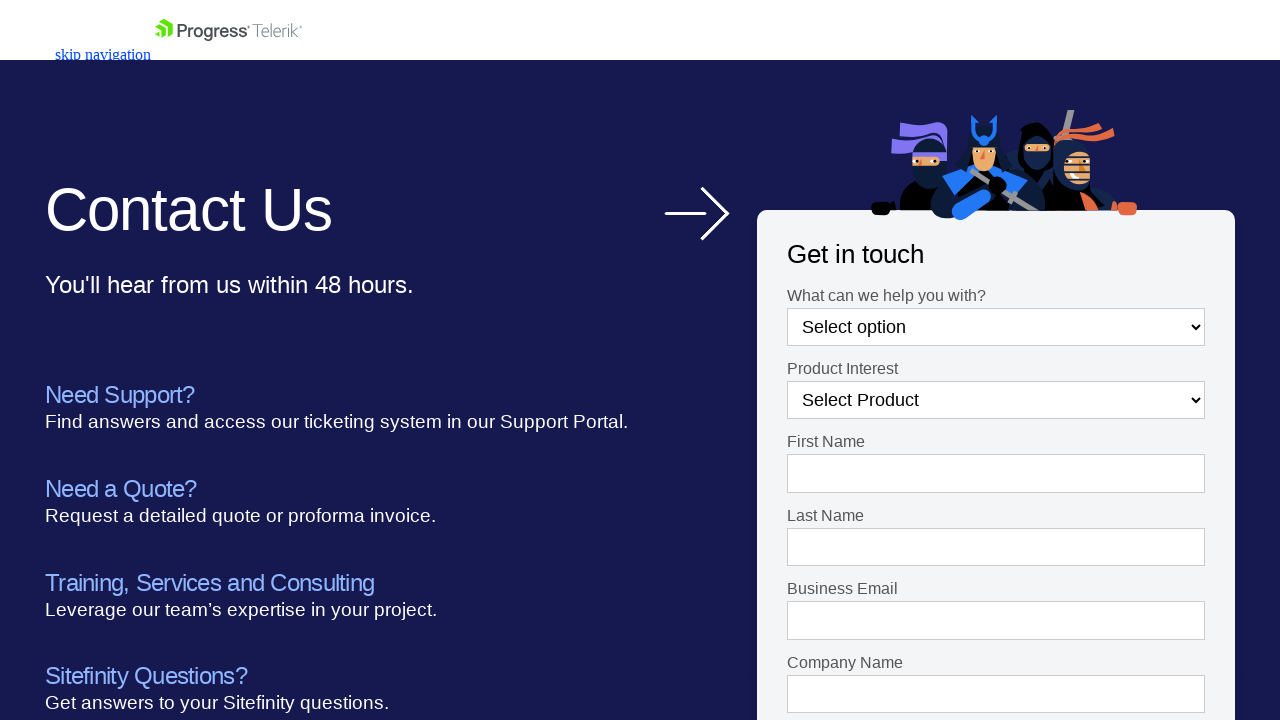

Form loaded - help topic dropdown is visible
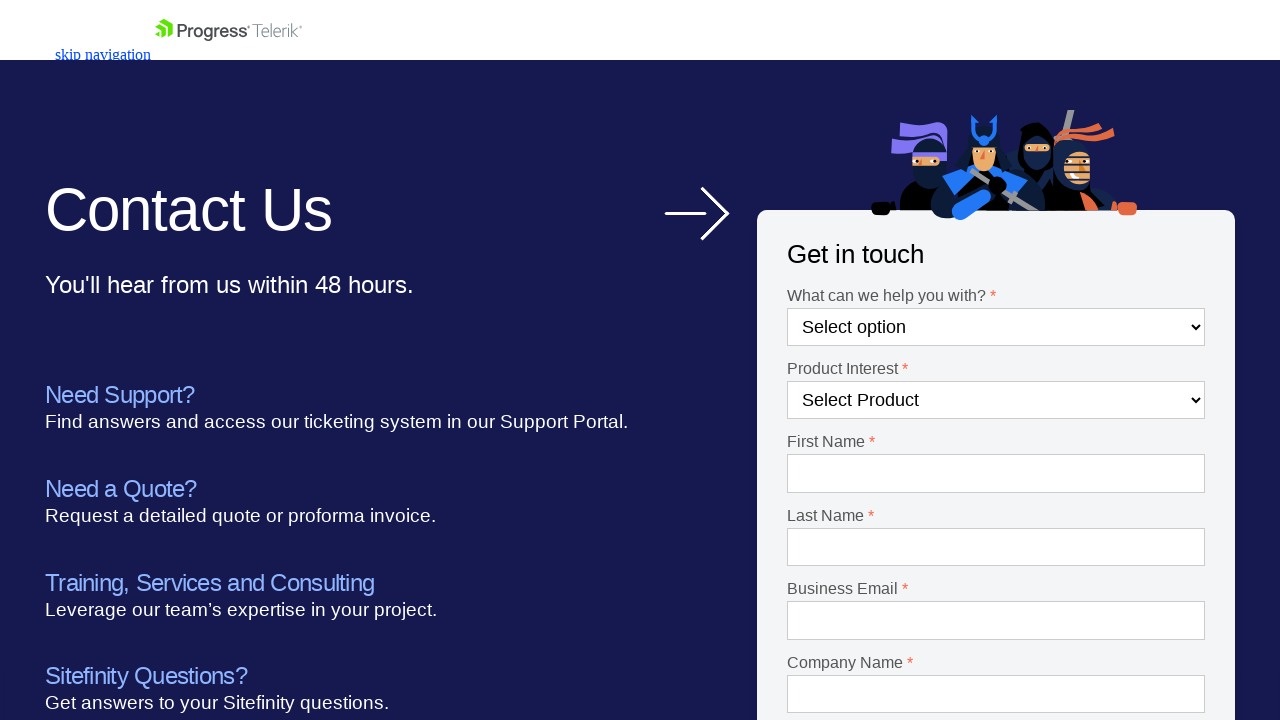

Selected 'Product questions' from help topic dropdown on #Dropdown-1
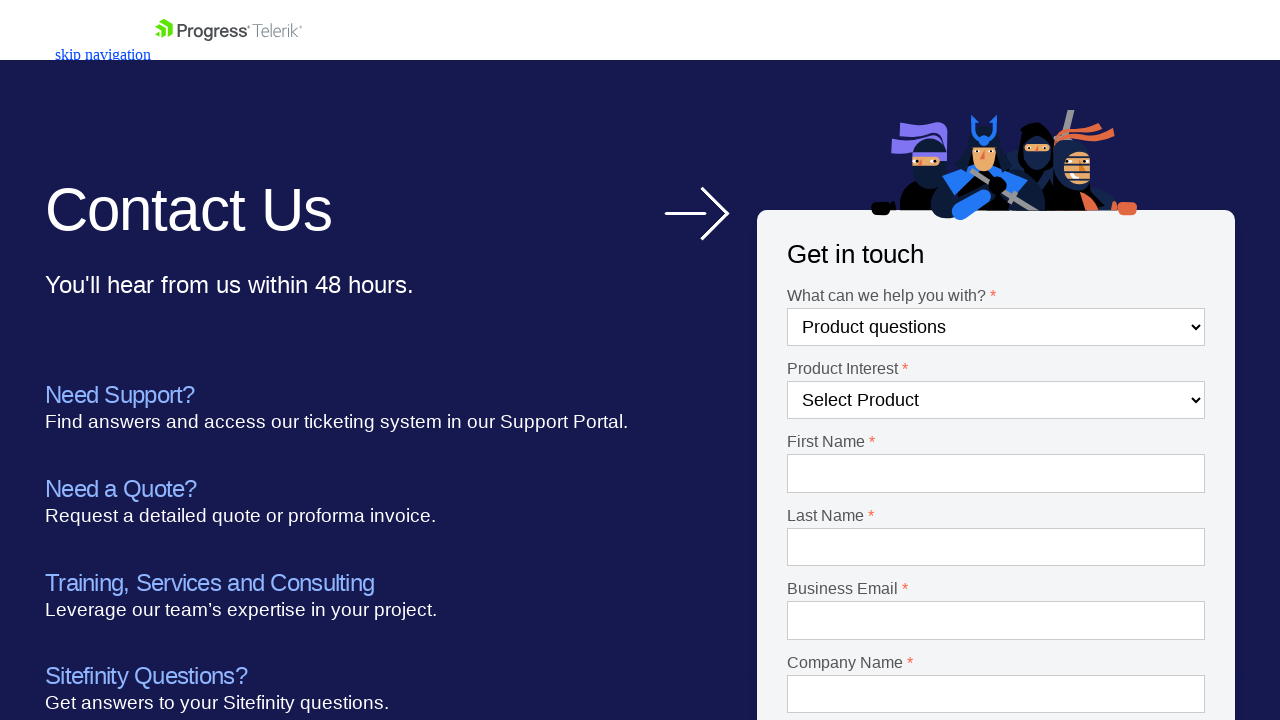

Selected 'Test Studio' from product interest dropdown on #Dropdown-2
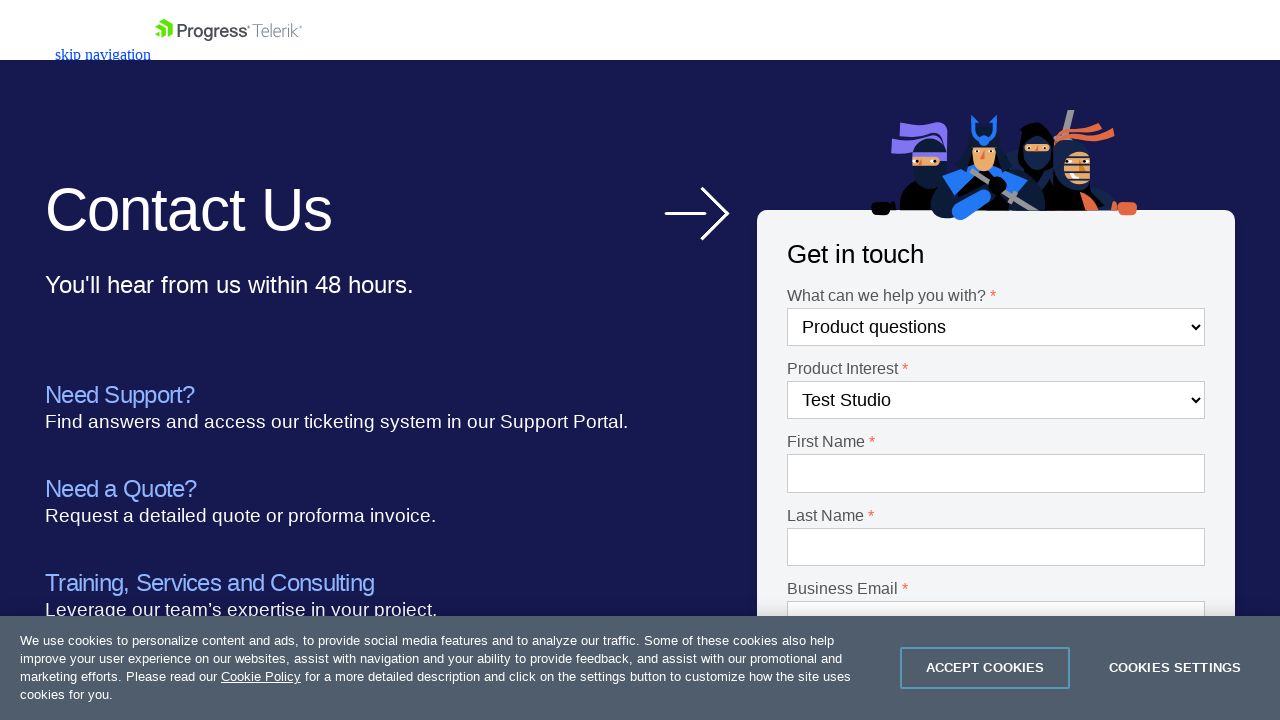

Filled first name field with 'Drew' on #Textbox-1
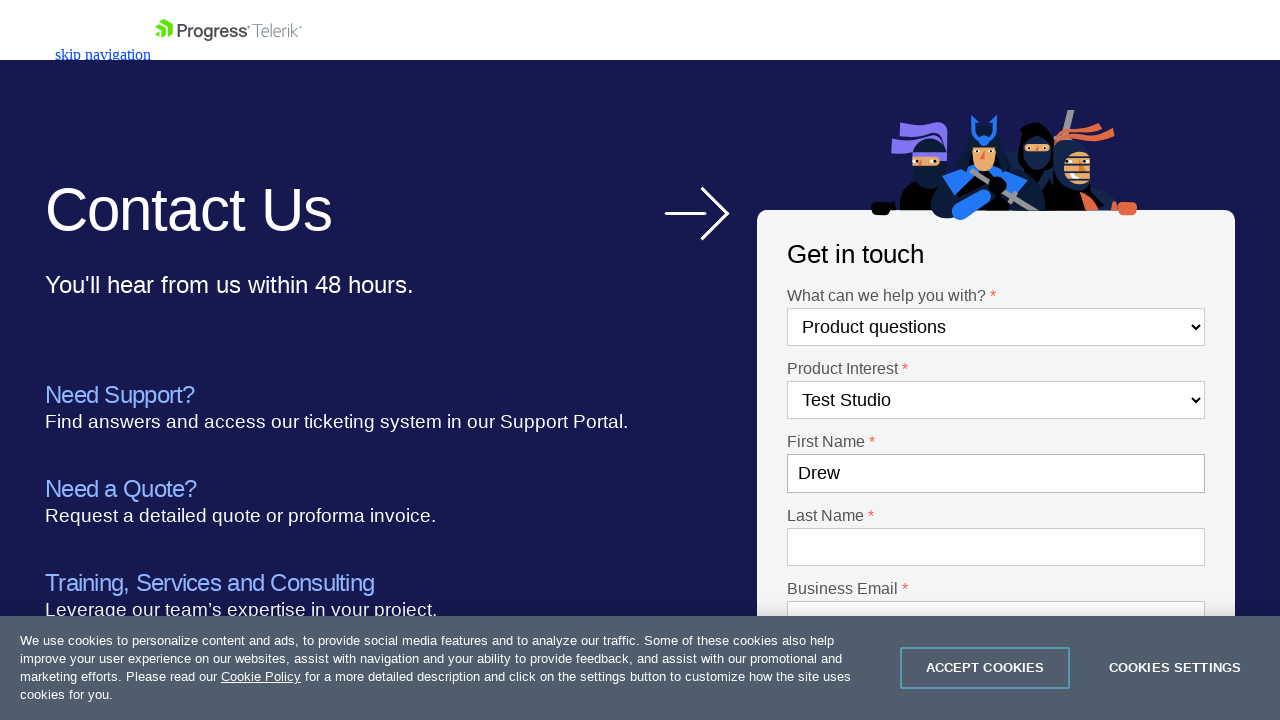

Filled last name field with 'Sorensen' on #Textbox-2
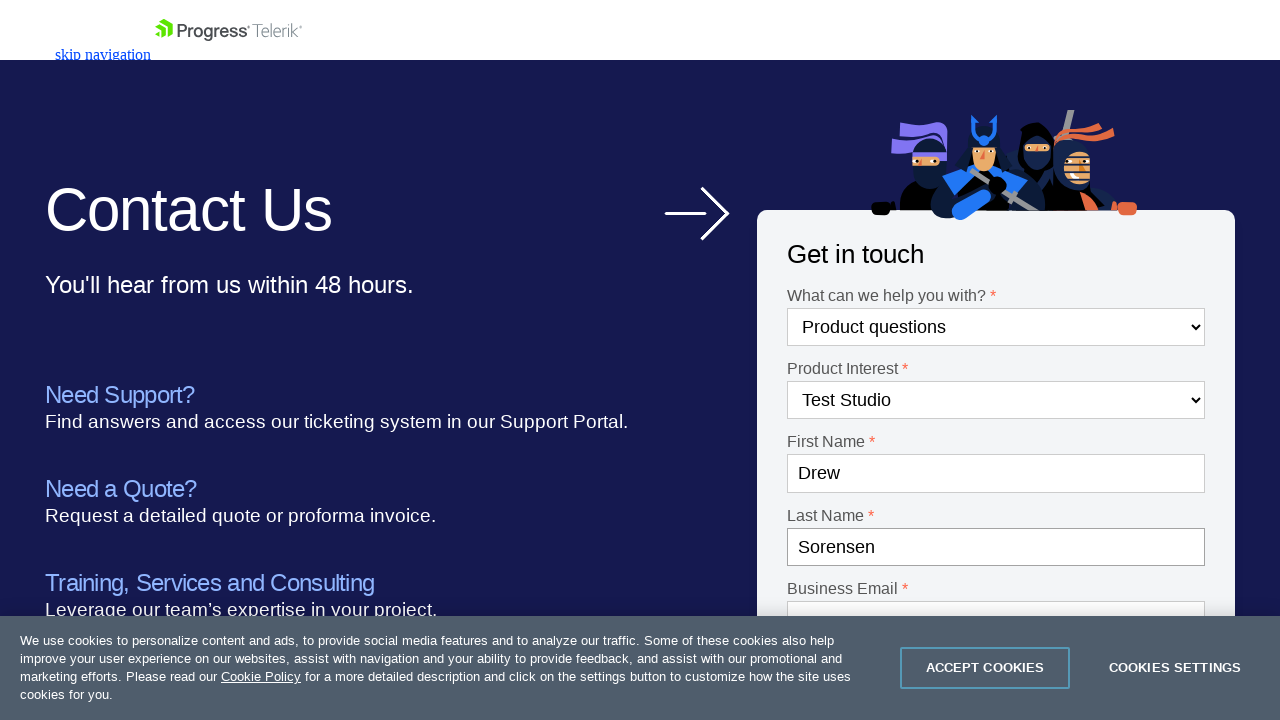

Filled email field with 'automation@test.com' on #Email-1
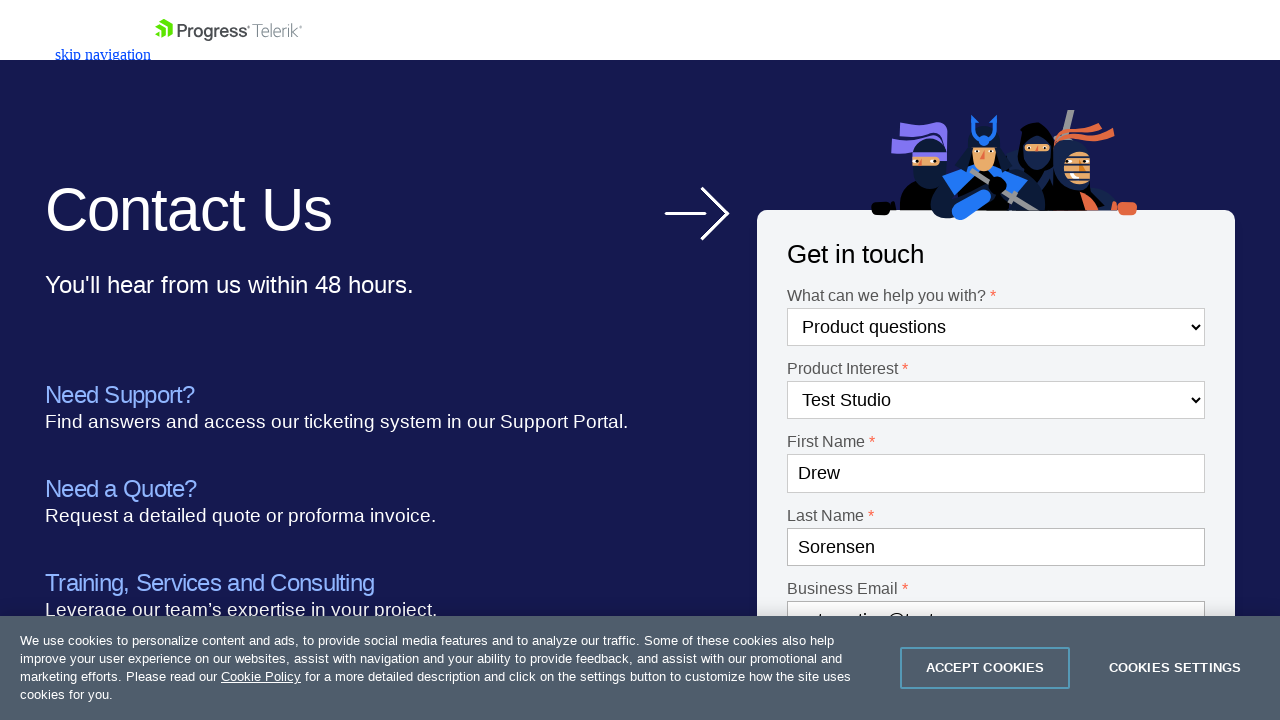

Filled company field with 'Automation' on #Textbox-3
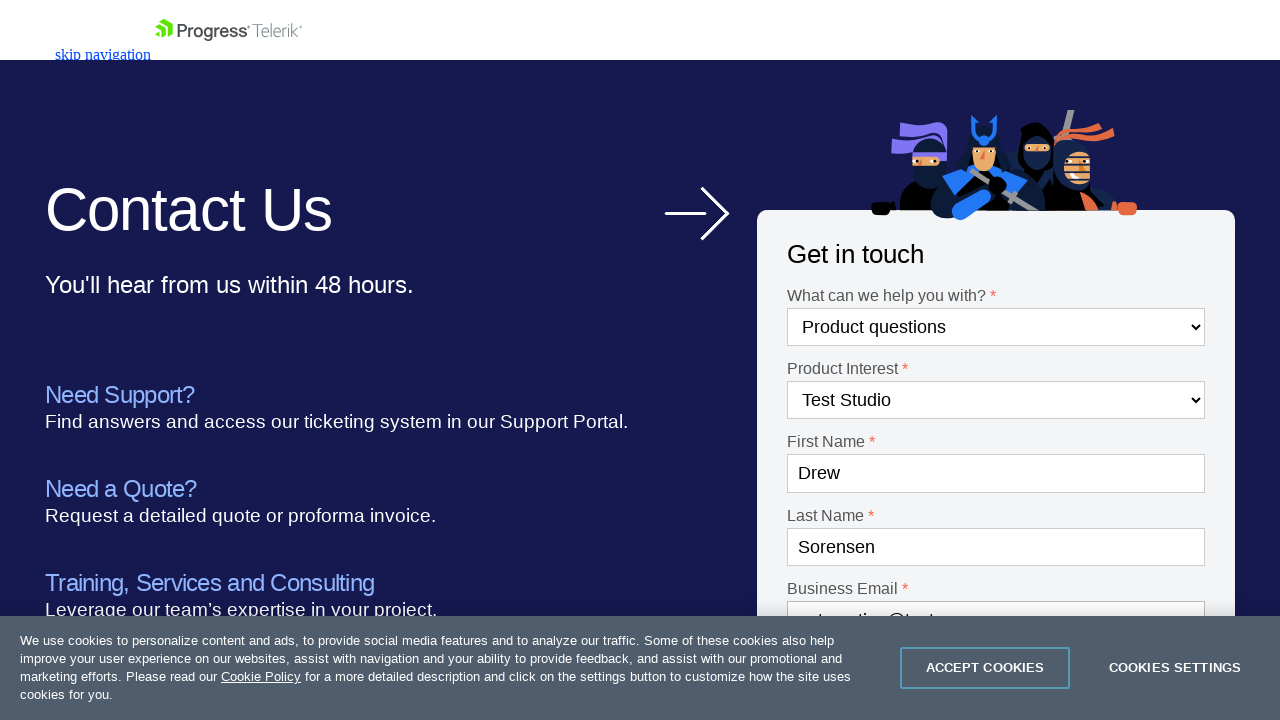

Selected 'United States' from country dropdown on #Country-1
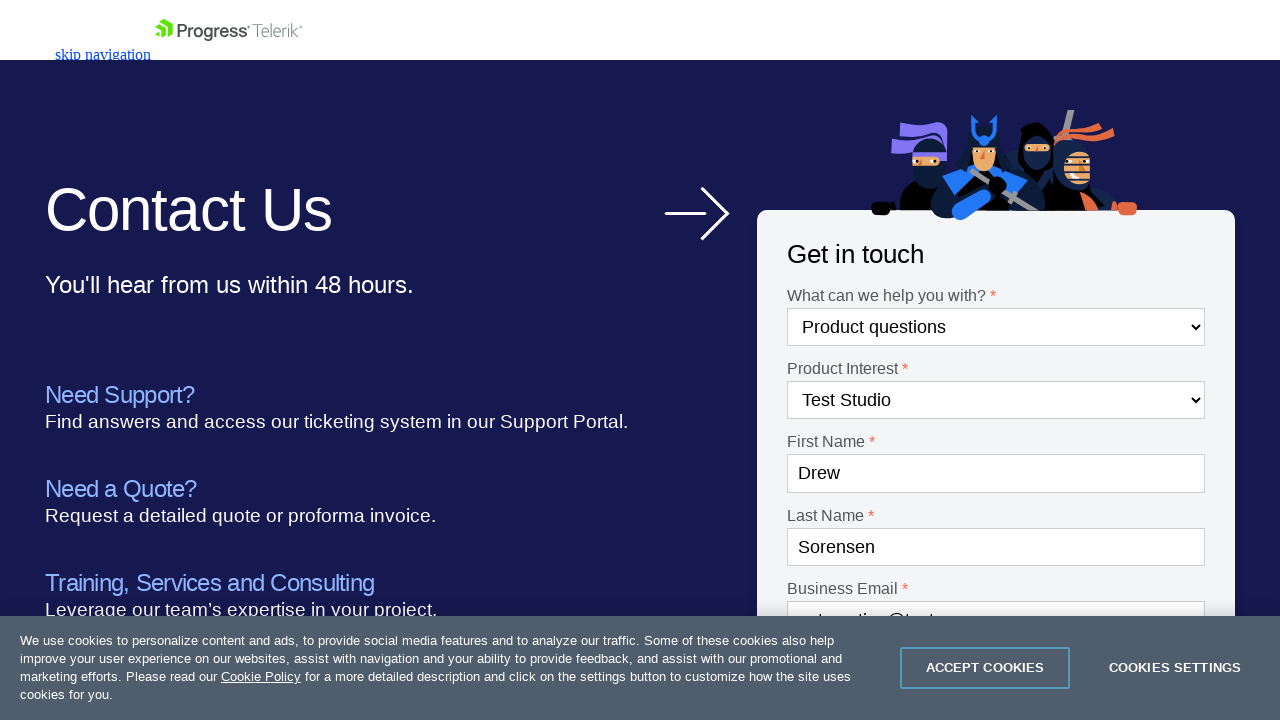

Selected 'PA' from state dropdown on #State-1
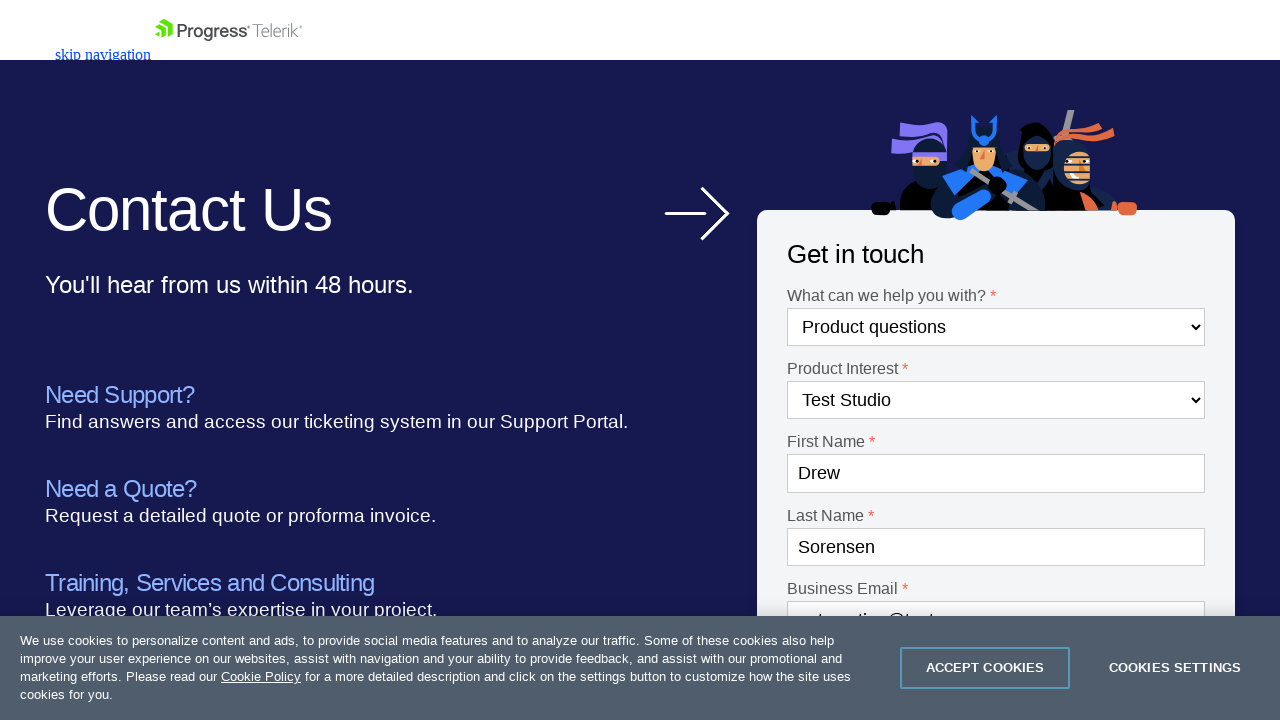

Filled phone field with '215-444-5555' on #Textbox-4
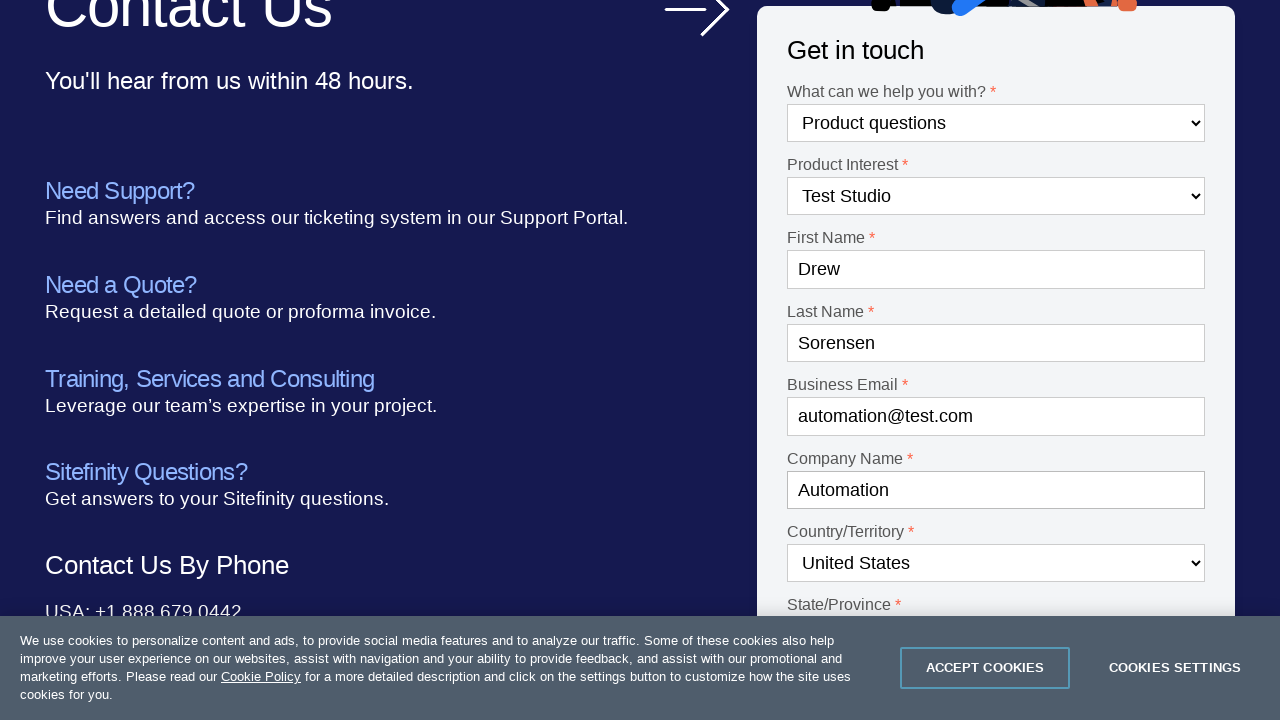

Filled comment field with 'This is a Selenium Test' on #Textarea-1
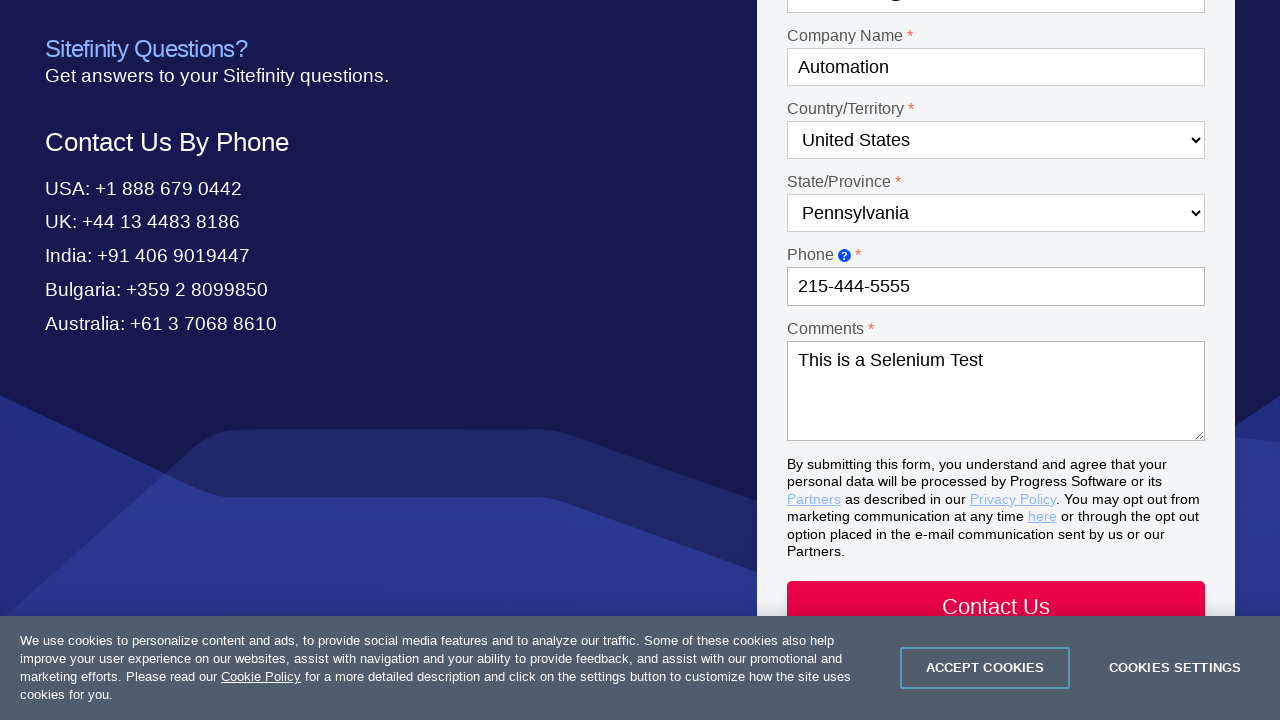

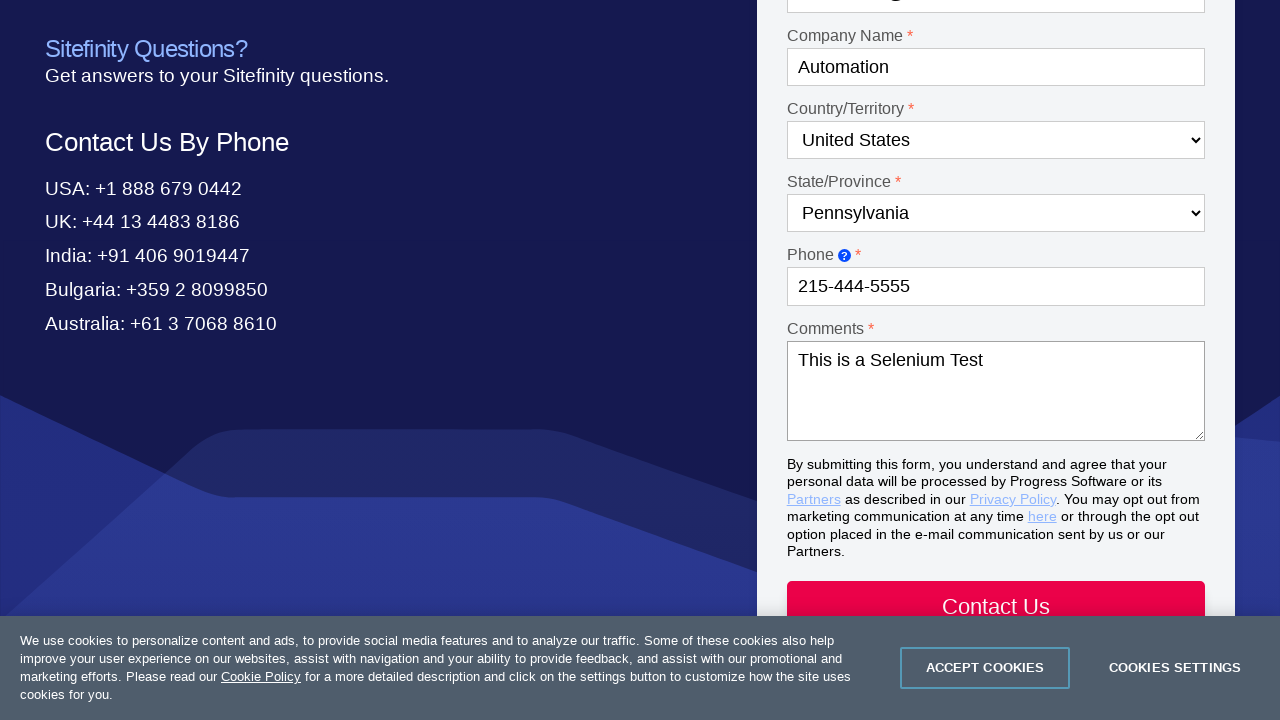